Tests the FAQ accordion functionality by scrolling down to the questions section, clicking on a question about rental time calculation, and verifying the expected answer text is displayed.

Starting URL: https://qa-scooter.praktikum-services.ru/

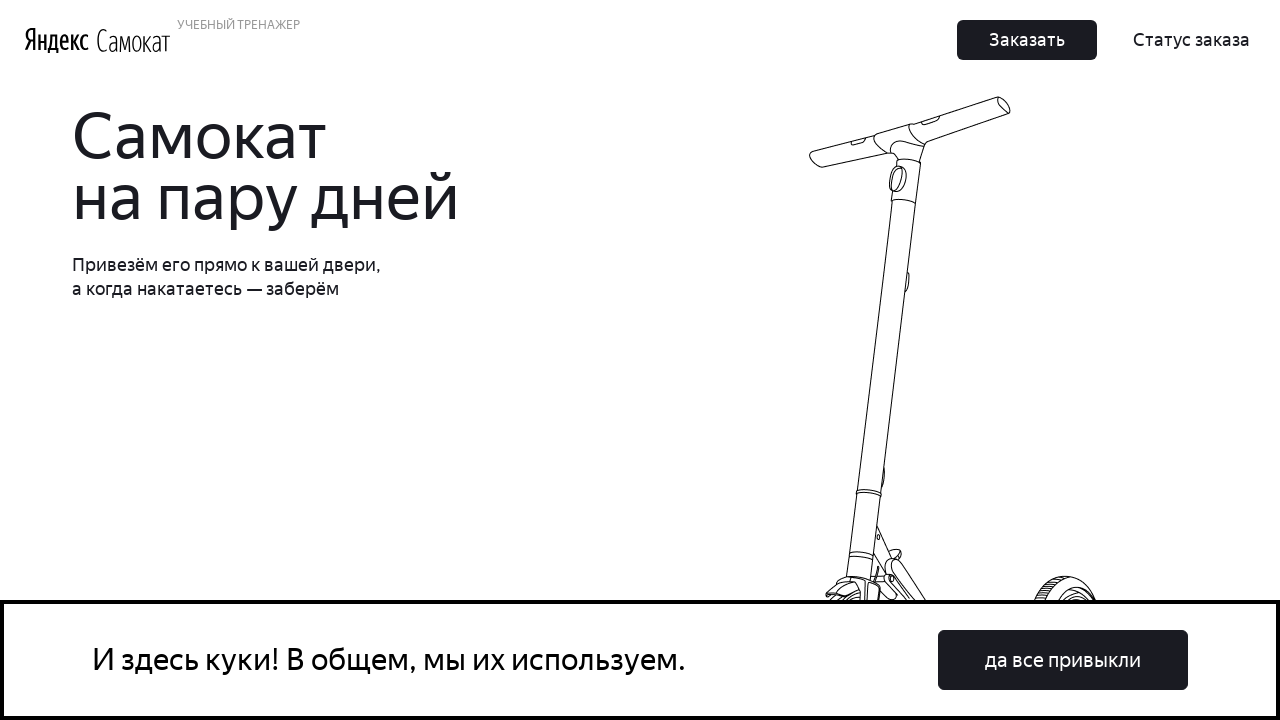

Scrolled down 500 pixels towards FAQ section
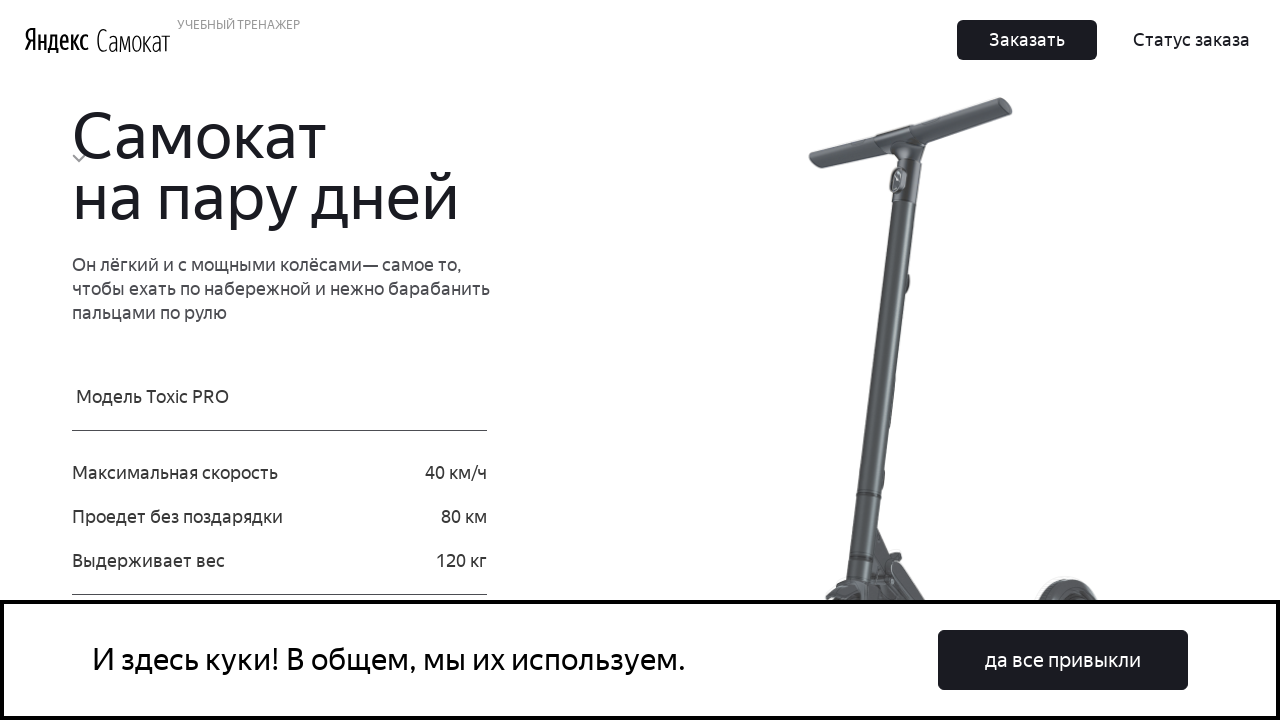

Waited 500ms for scroll animation to complete
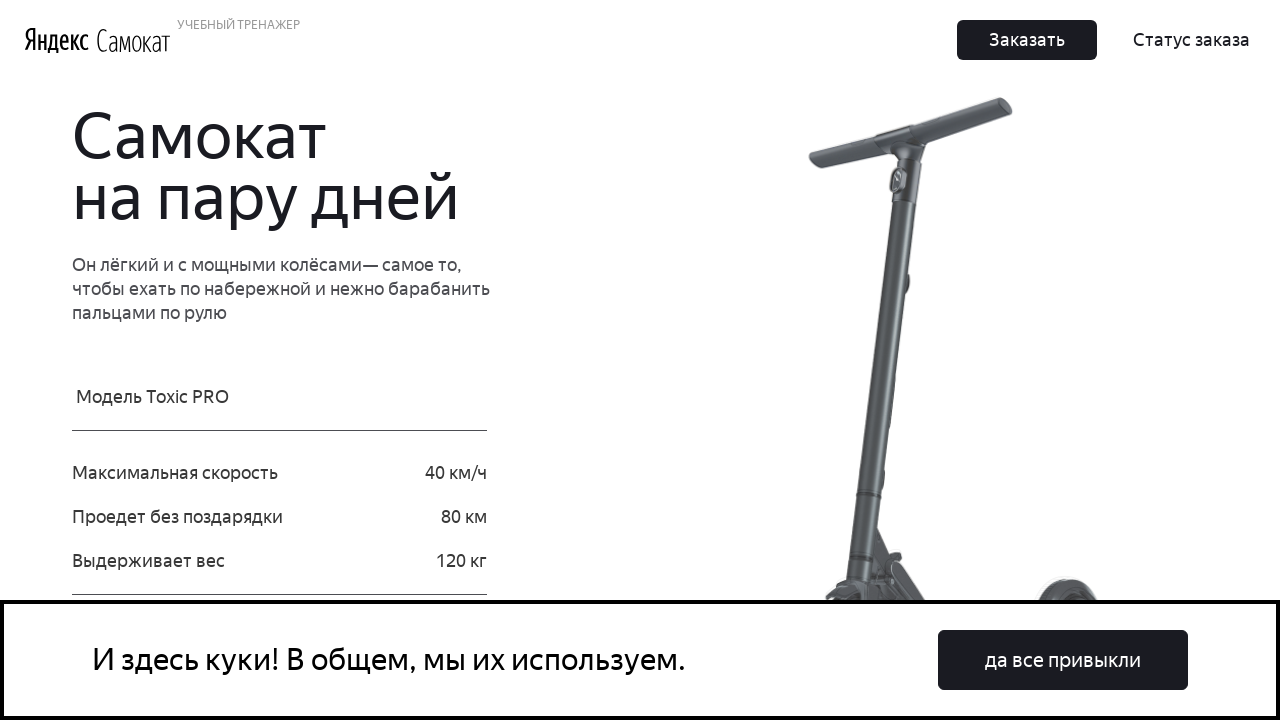

Scrolled down 500 pixels towards FAQ section
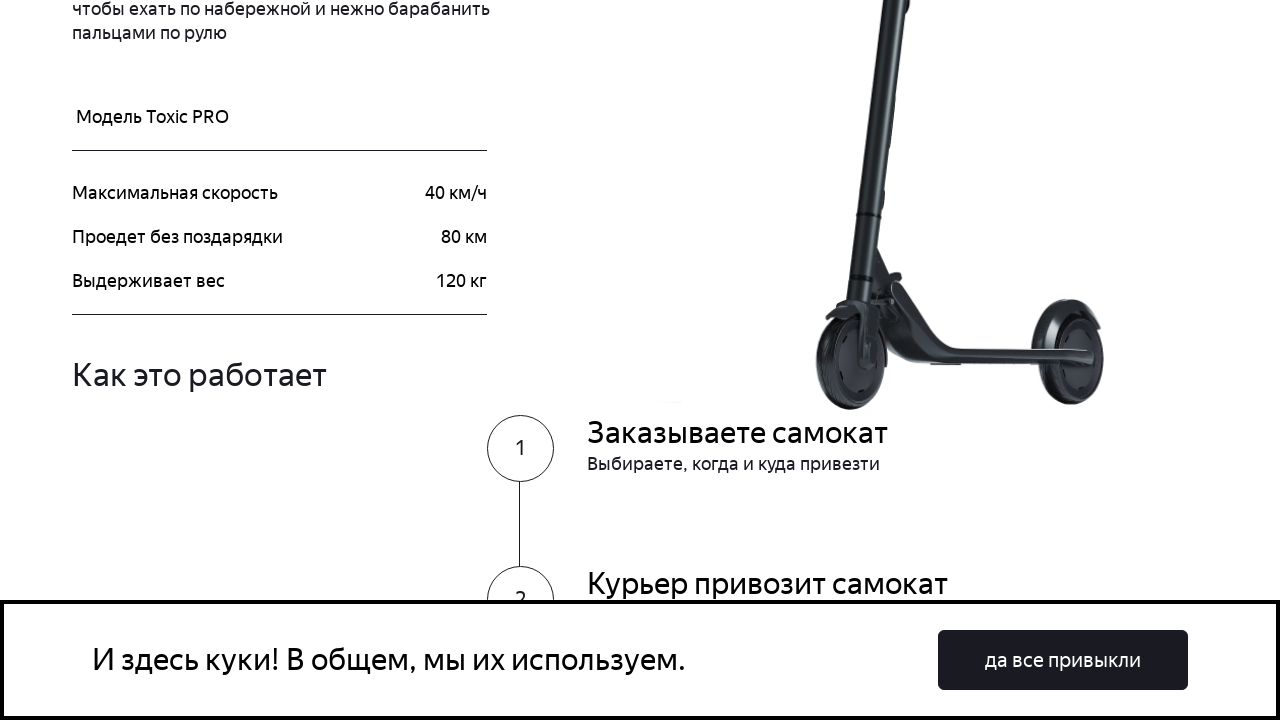

Waited 500ms for scroll animation to complete
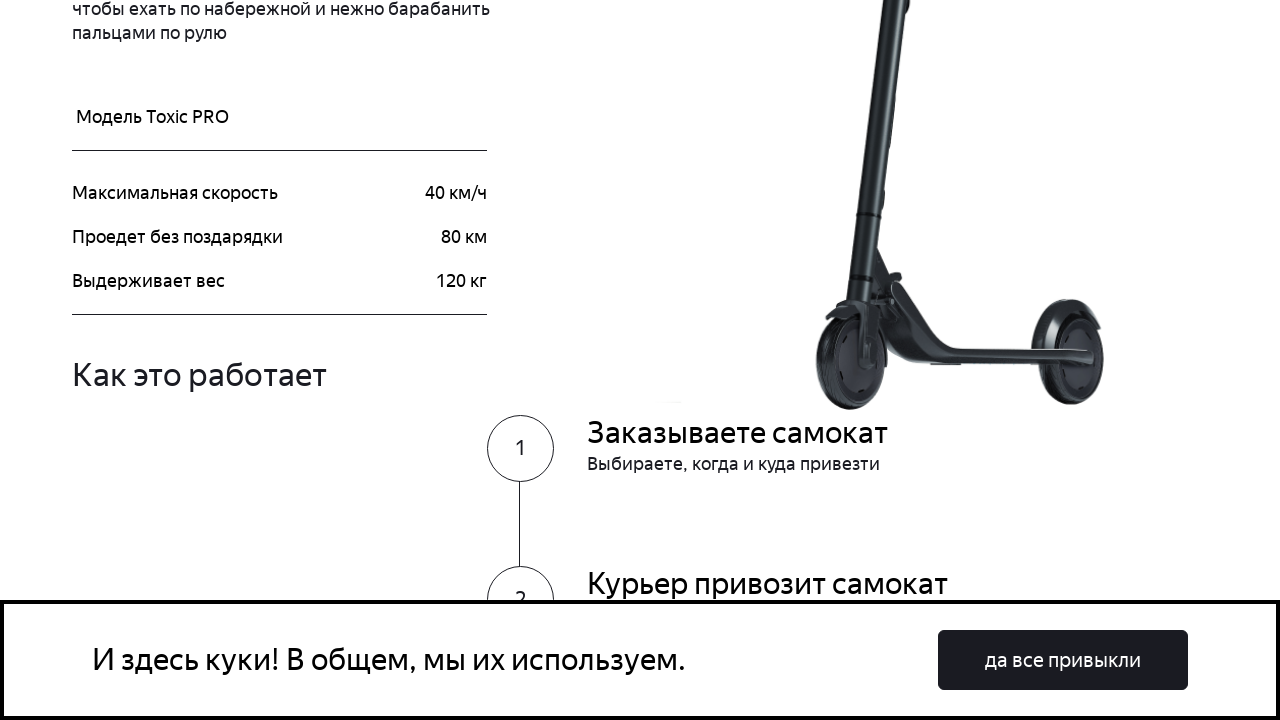

Scrolled down 500 pixels towards FAQ section
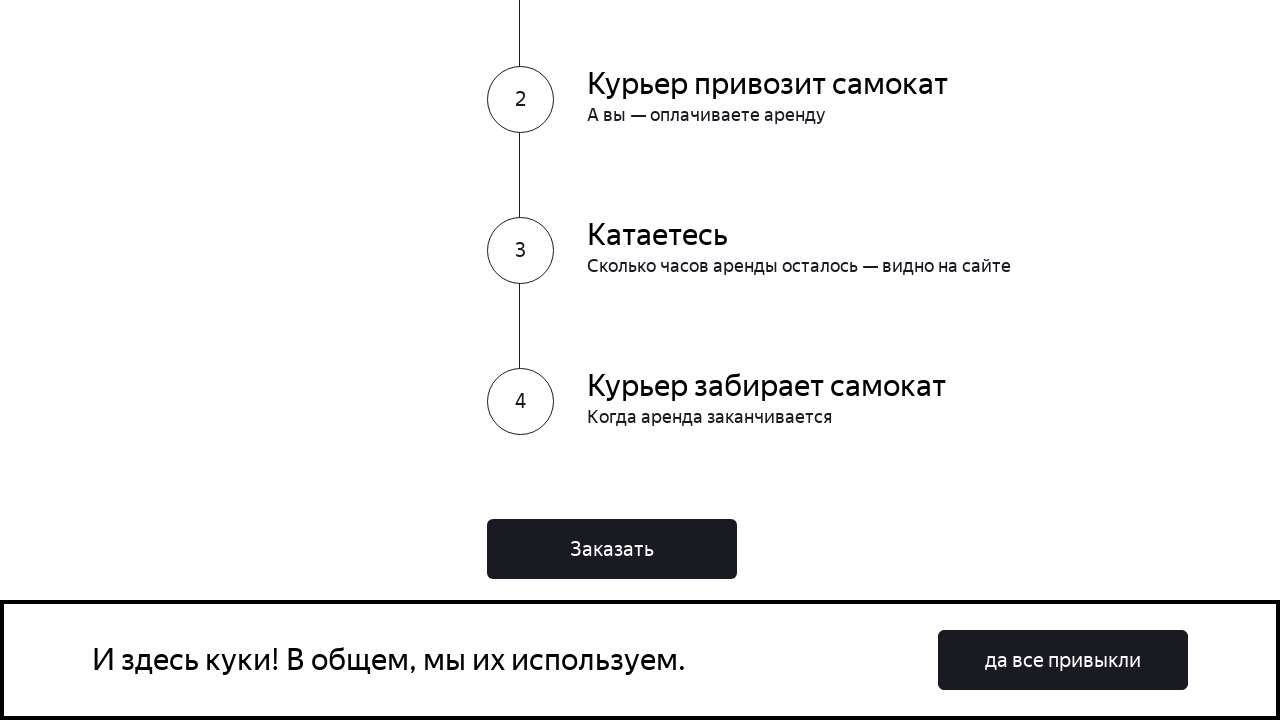

Waited 500ms for scroll animation to complete
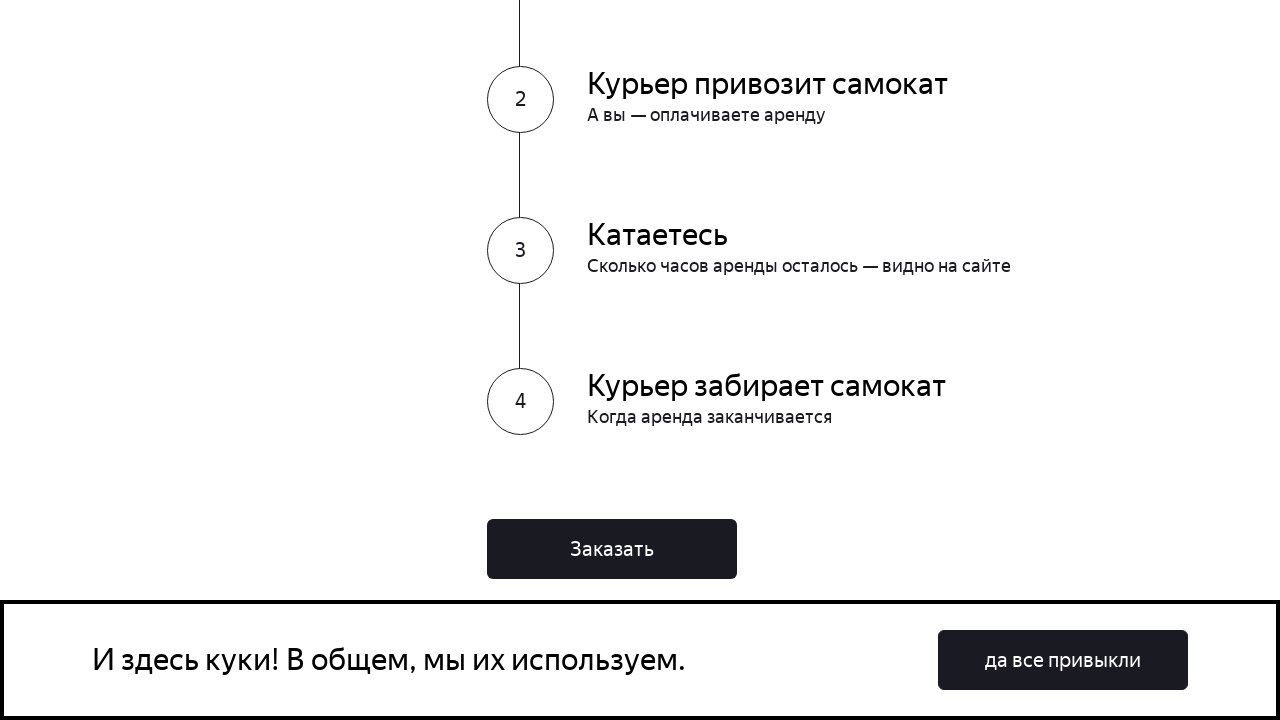

Scrolled down 500 pixels towards FAQ section
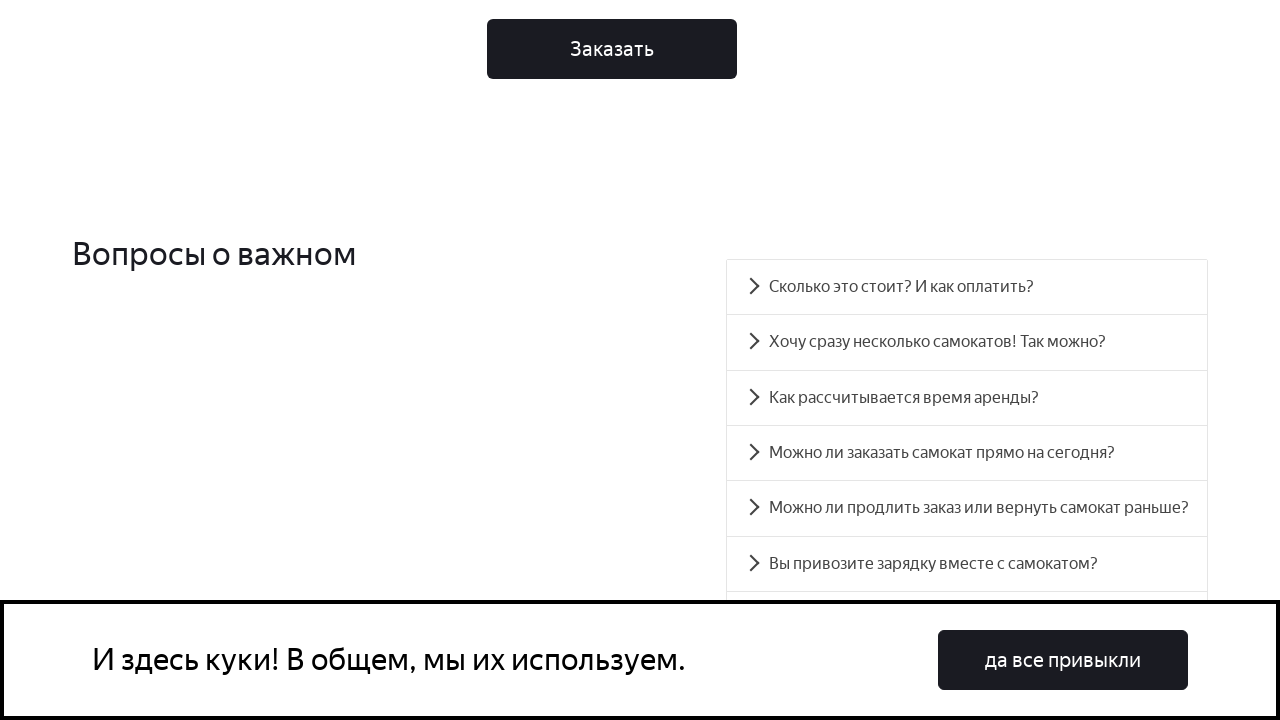

Waited 500ms for scroll animation to complete
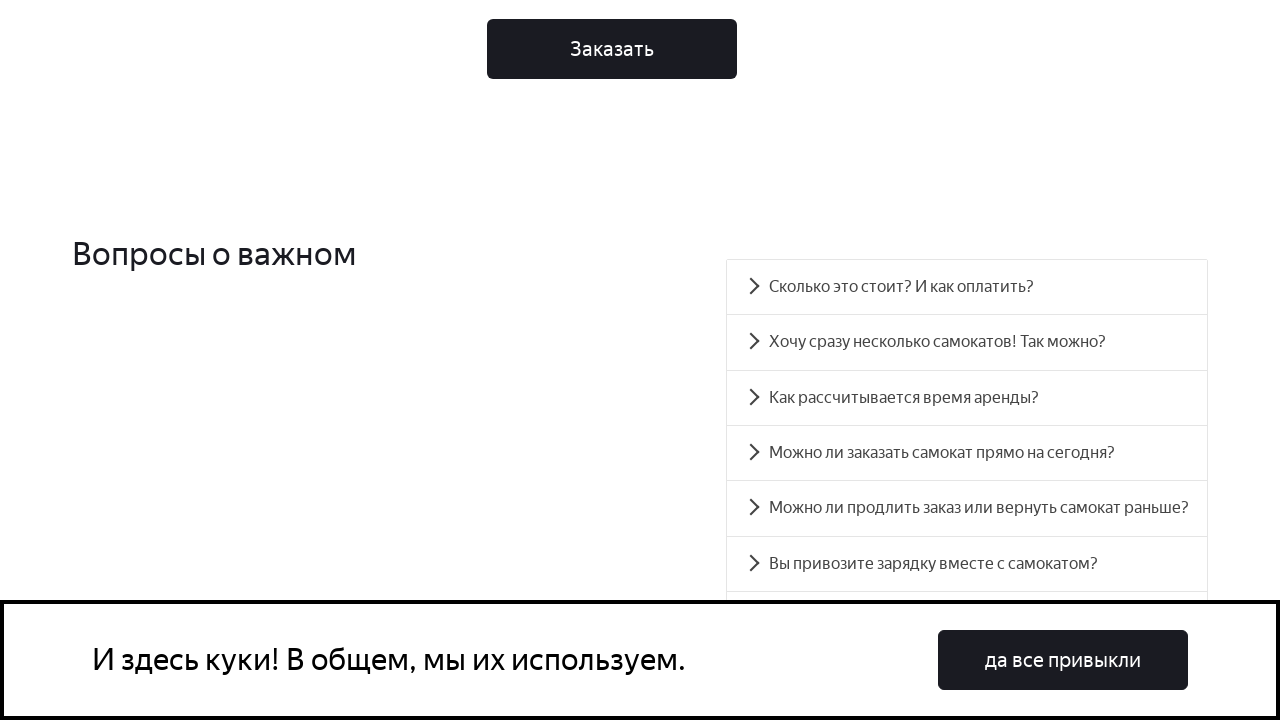

Clicked on accordion question about rental time calculation at (967, 398) on div#accordion__heading-2.accordion__button
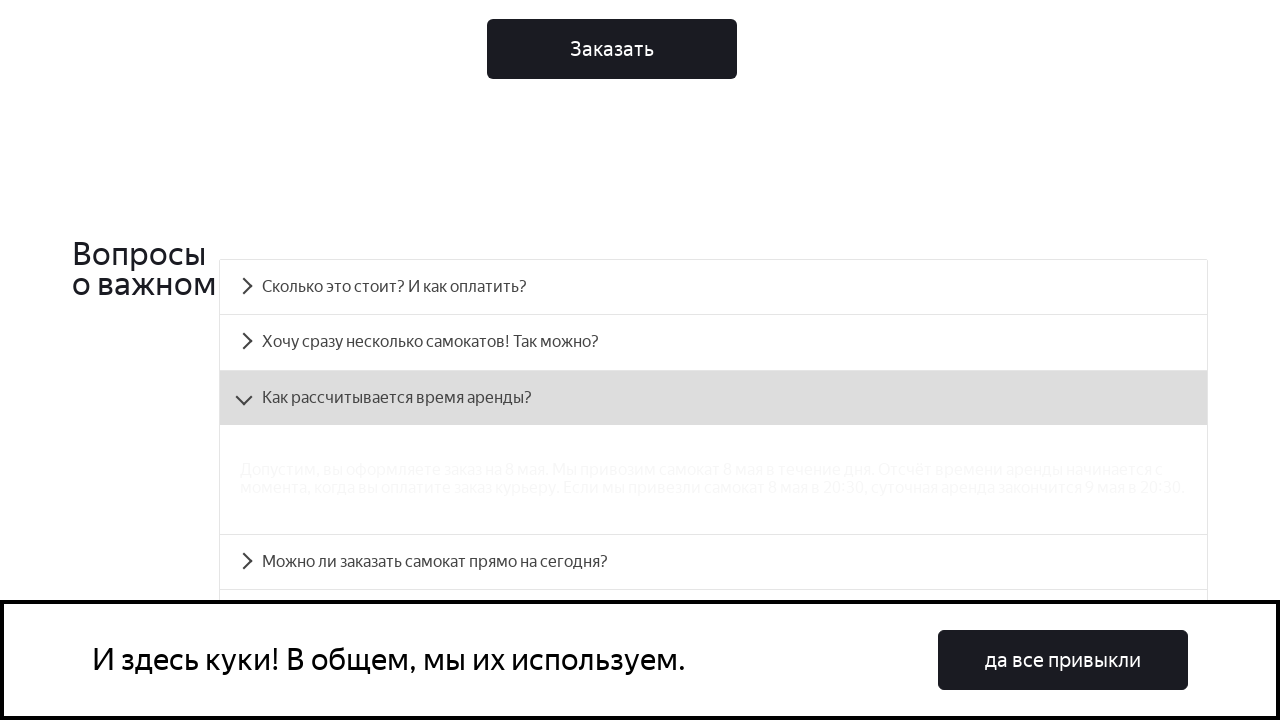

Verified expected answer text about rental time is displayed
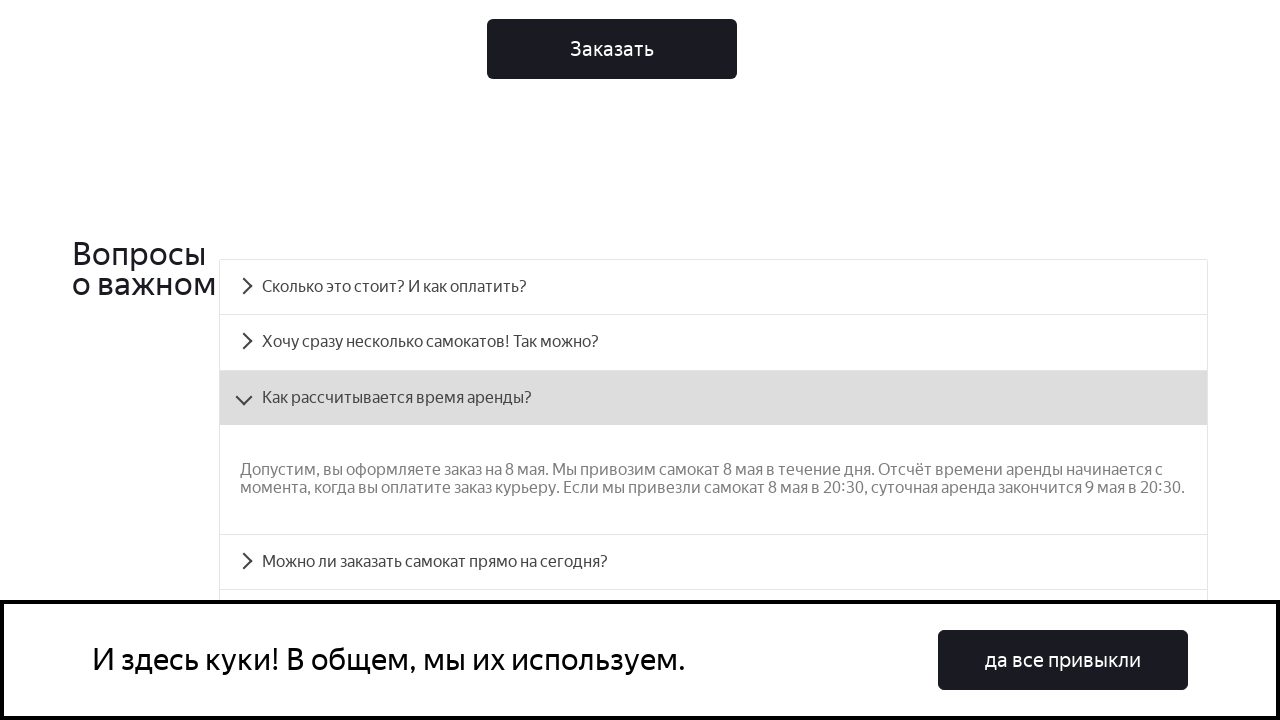

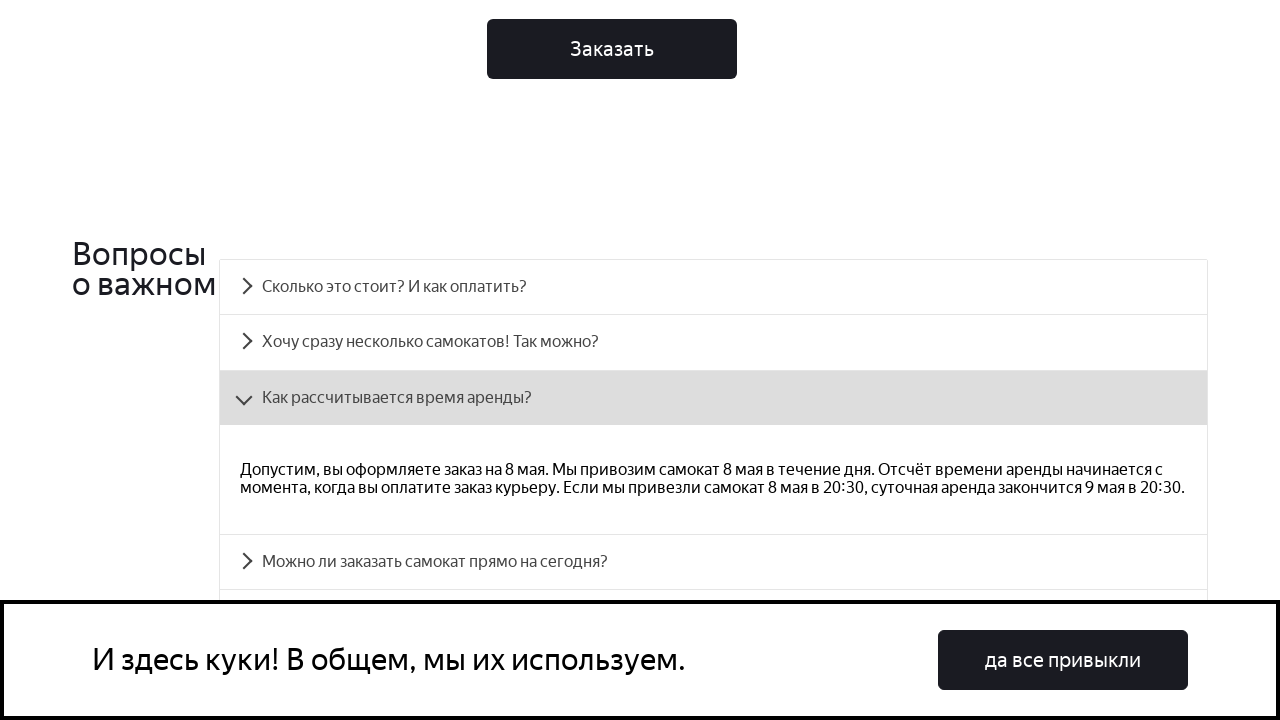